Tests navigation from the homepage to the appointment page by clicking the "Make Appointment" button and verifying the URL changes correctly.

Starting URL: https://katalon-demo-cura.herokuapp.com/

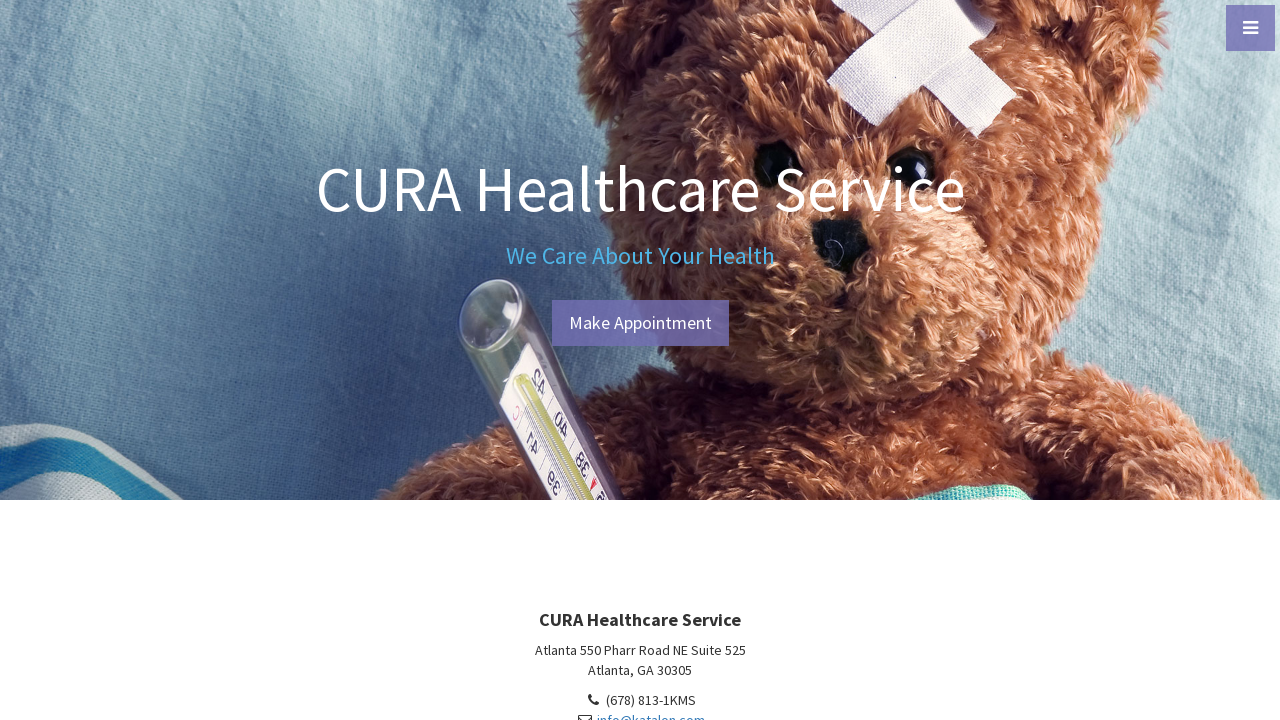

Clicked 'Make Appointment' button at (640, 323) on #btn-make-appointment
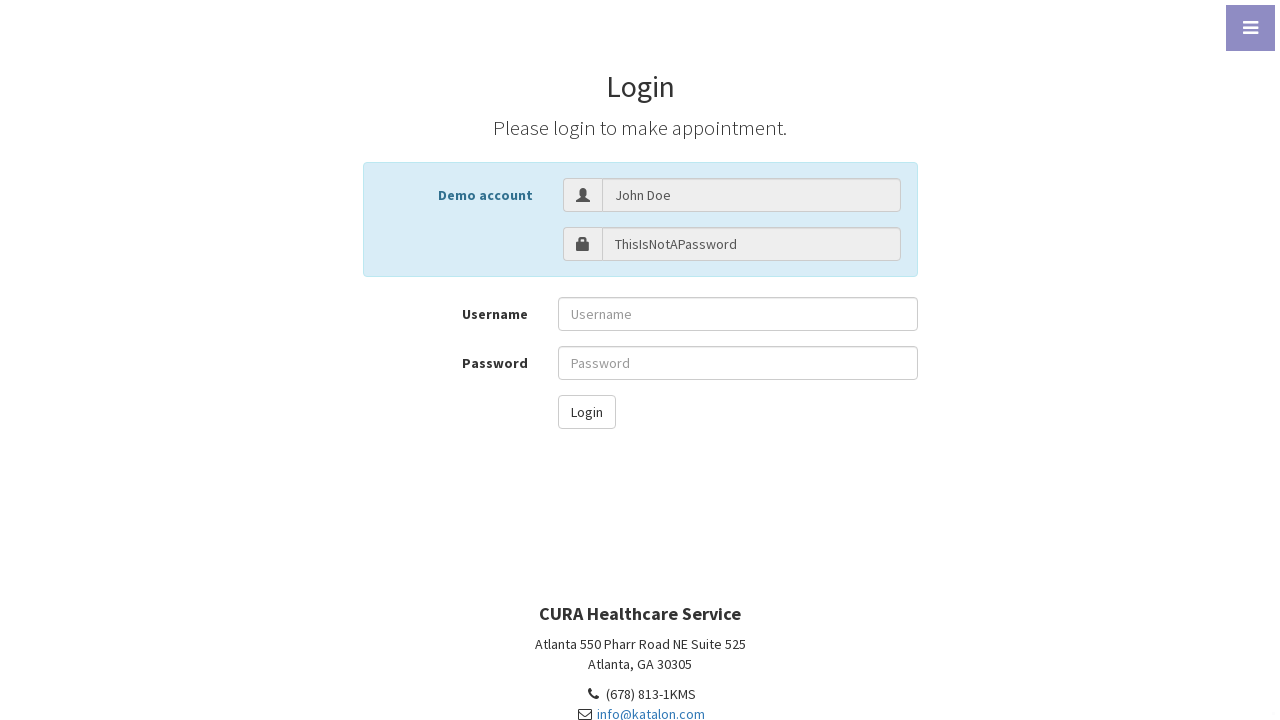

Navigated to appointment page with URL https://katalon-demo-cura.herokuapp.com/profile.php#login
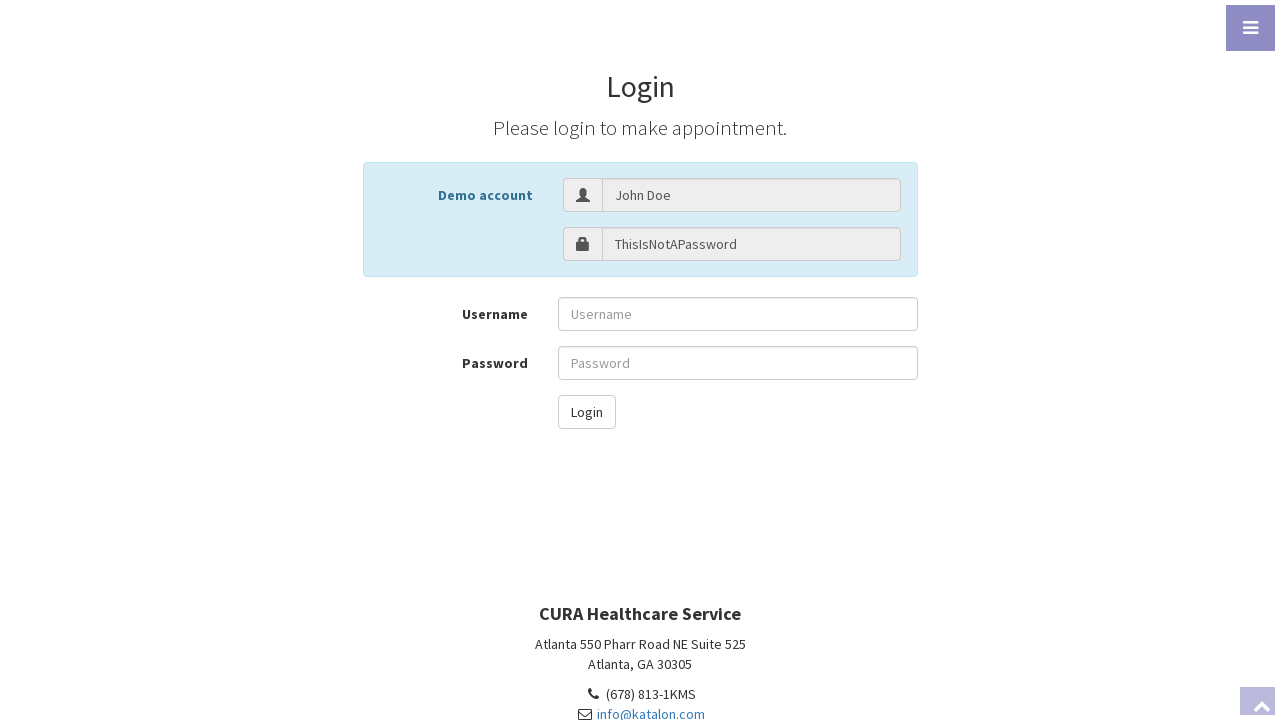

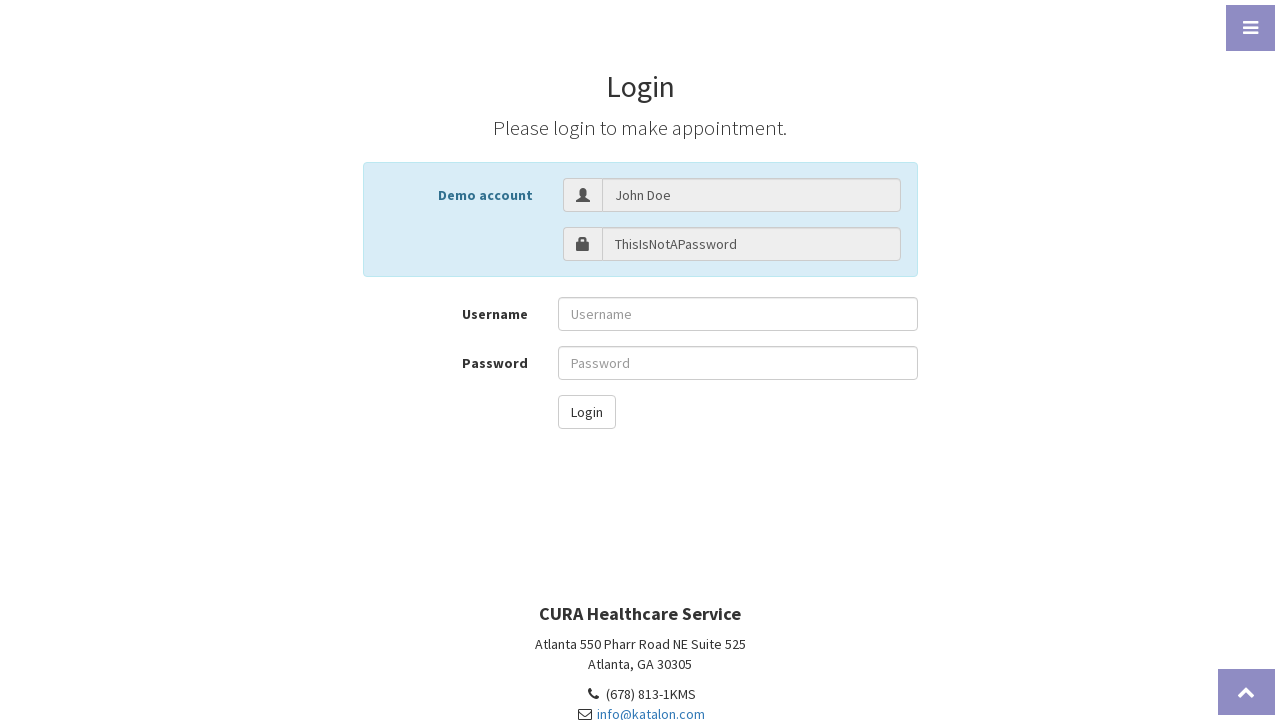